Automates playing the browser game "A Dark Room" by clicking various game buttons to light the fire, stoke it, gather wood, and build structures like traps, carts, and huts.

Starting URL: http://adarkroom.doublespeakgames.com/?lang=zh_cn

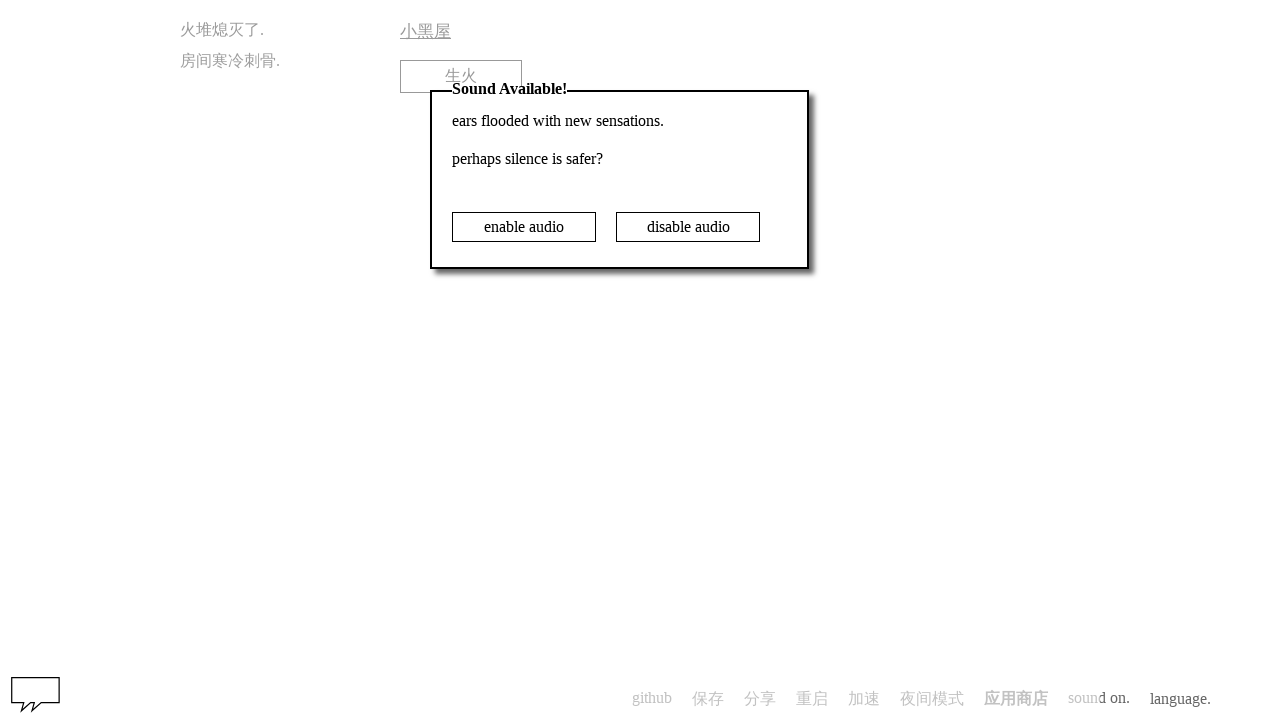

Retrieved event title text content
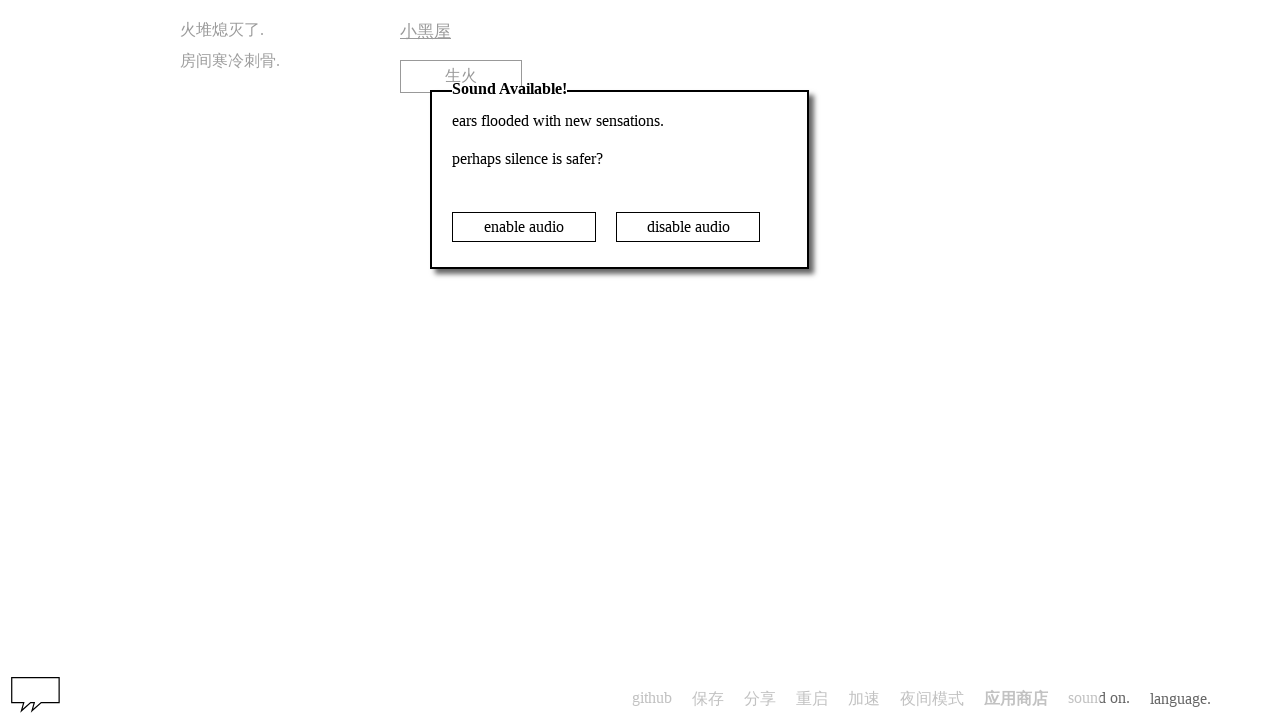

Clicked 'no' button to dismiss sound popup at (688, 227) on #no
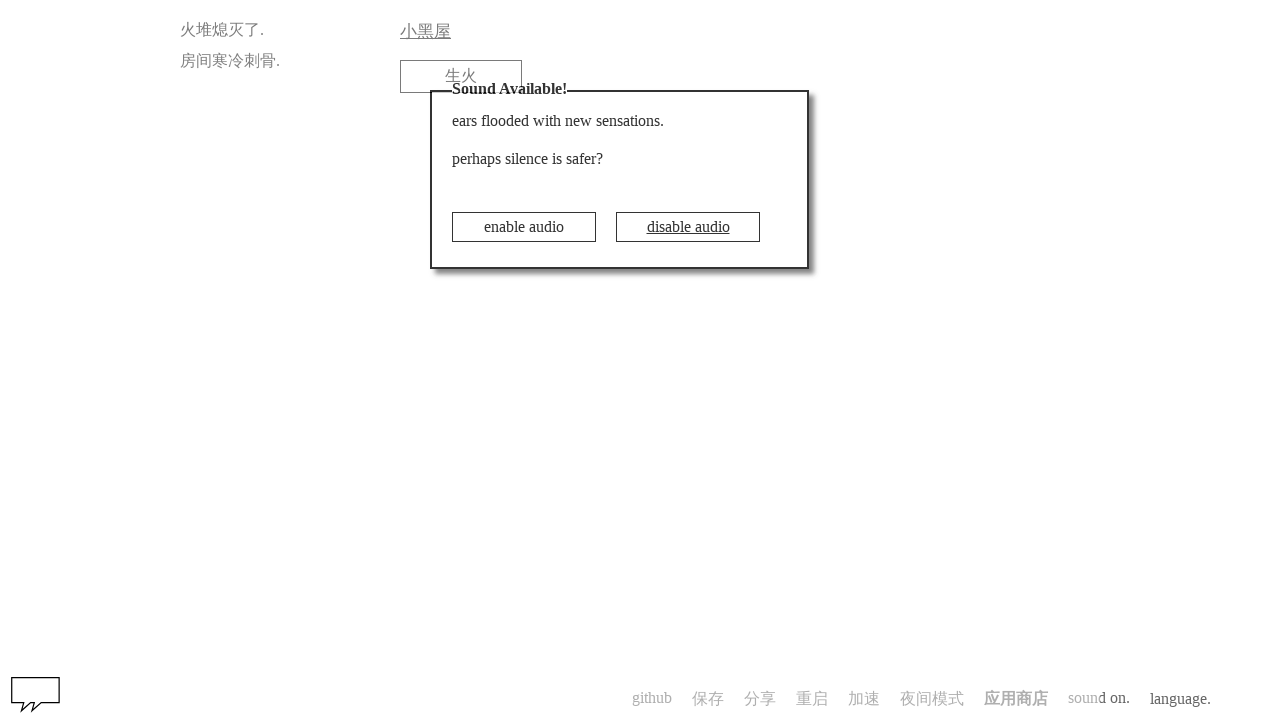

Clicked light button to start fire at (461, 76) on #lightButton
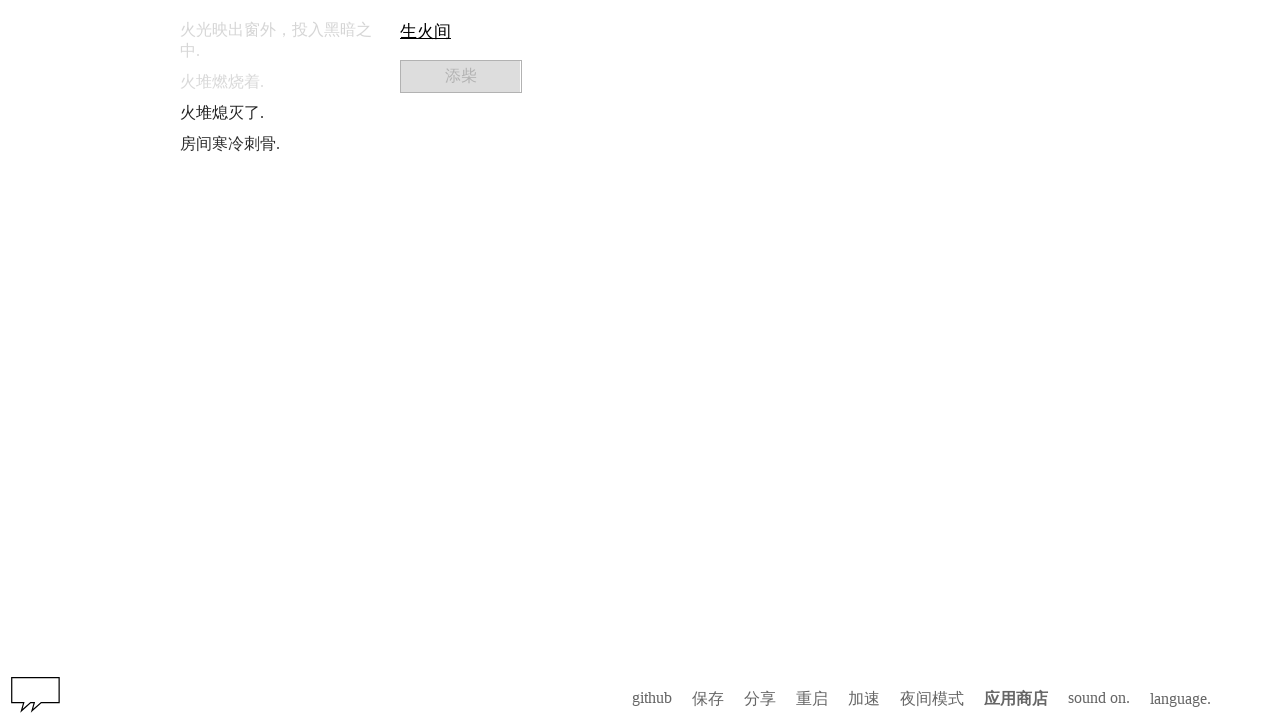

Waited 500ms between light button clicks
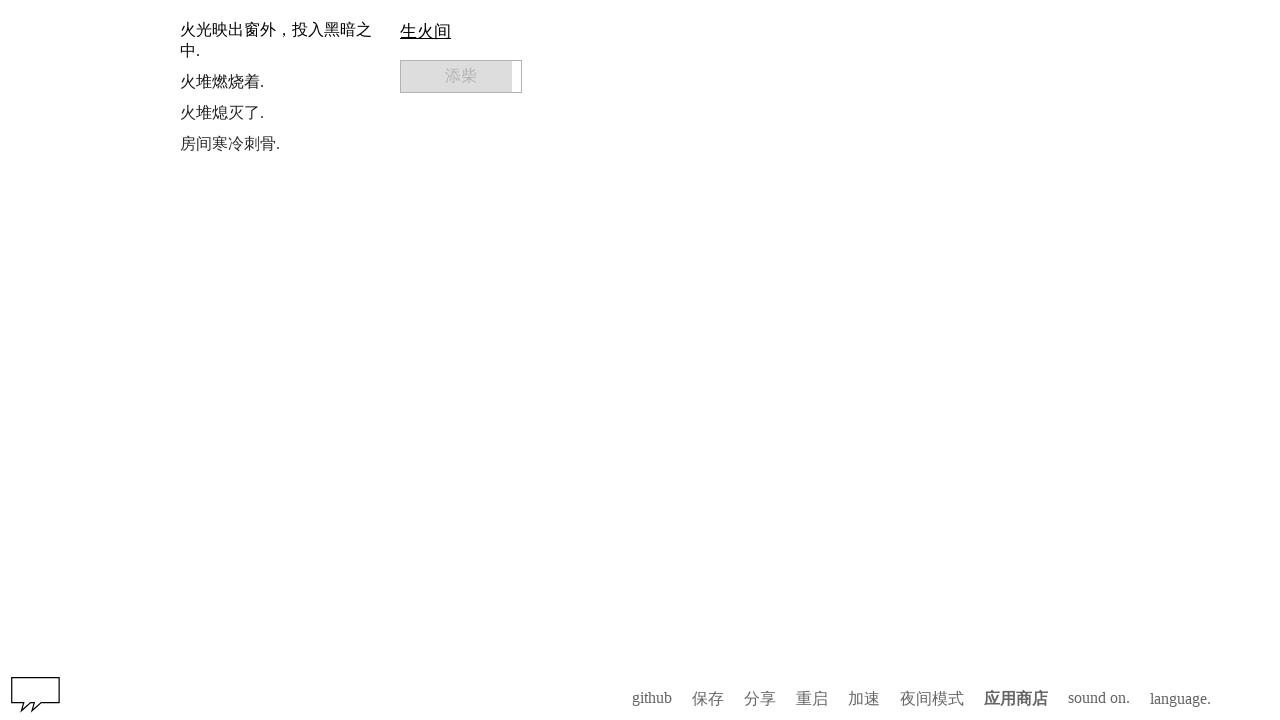

Light button click failed or not available on #lightButton
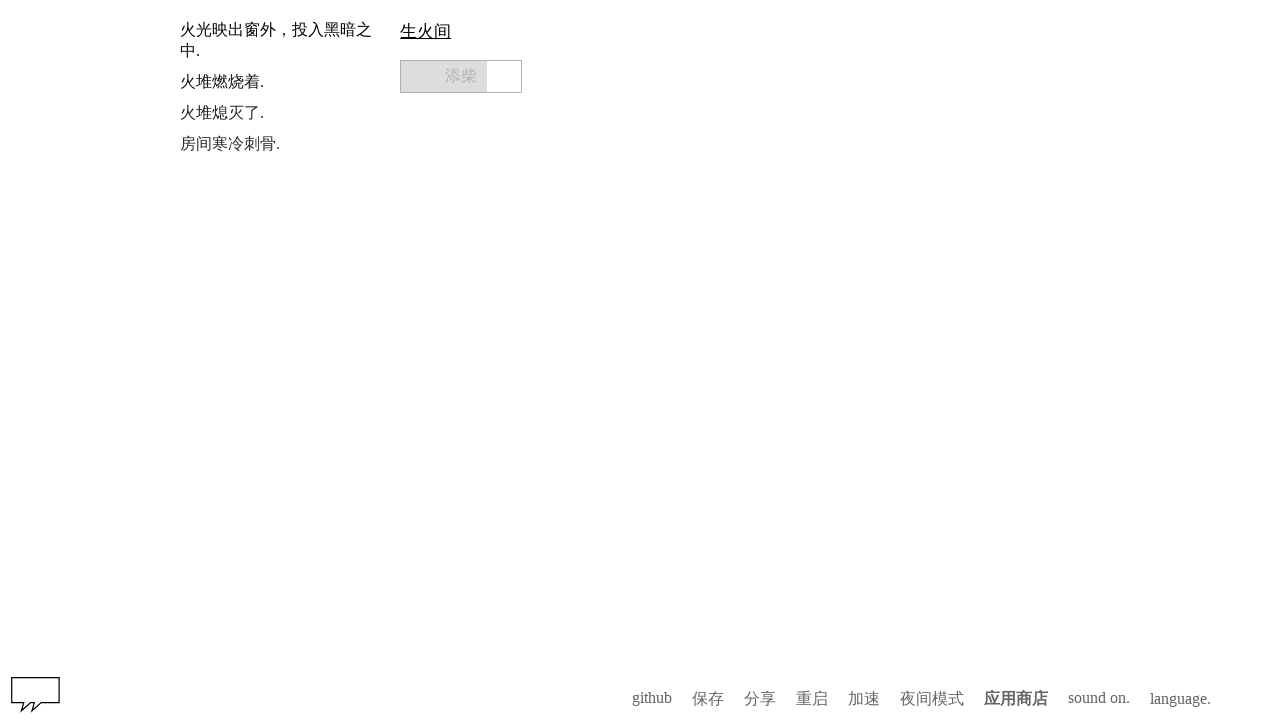

Waited 500ms between light button clicks
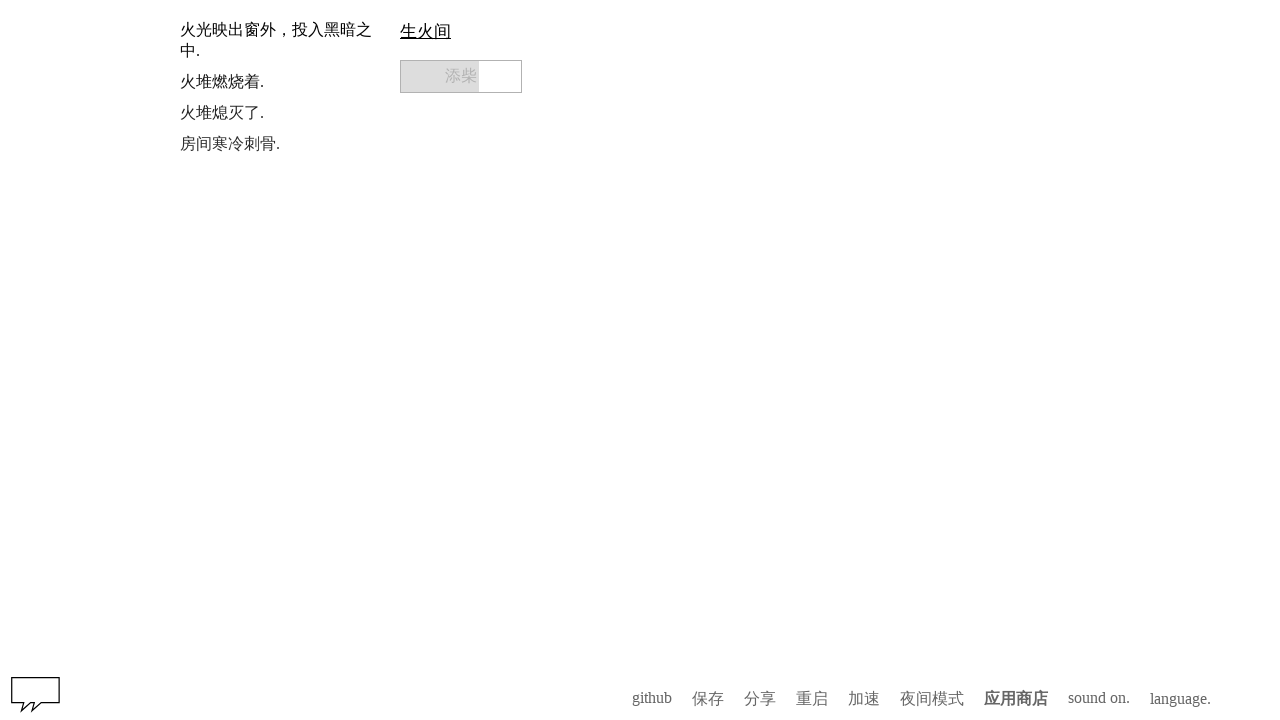

Light button click failed or not available on #lightButton
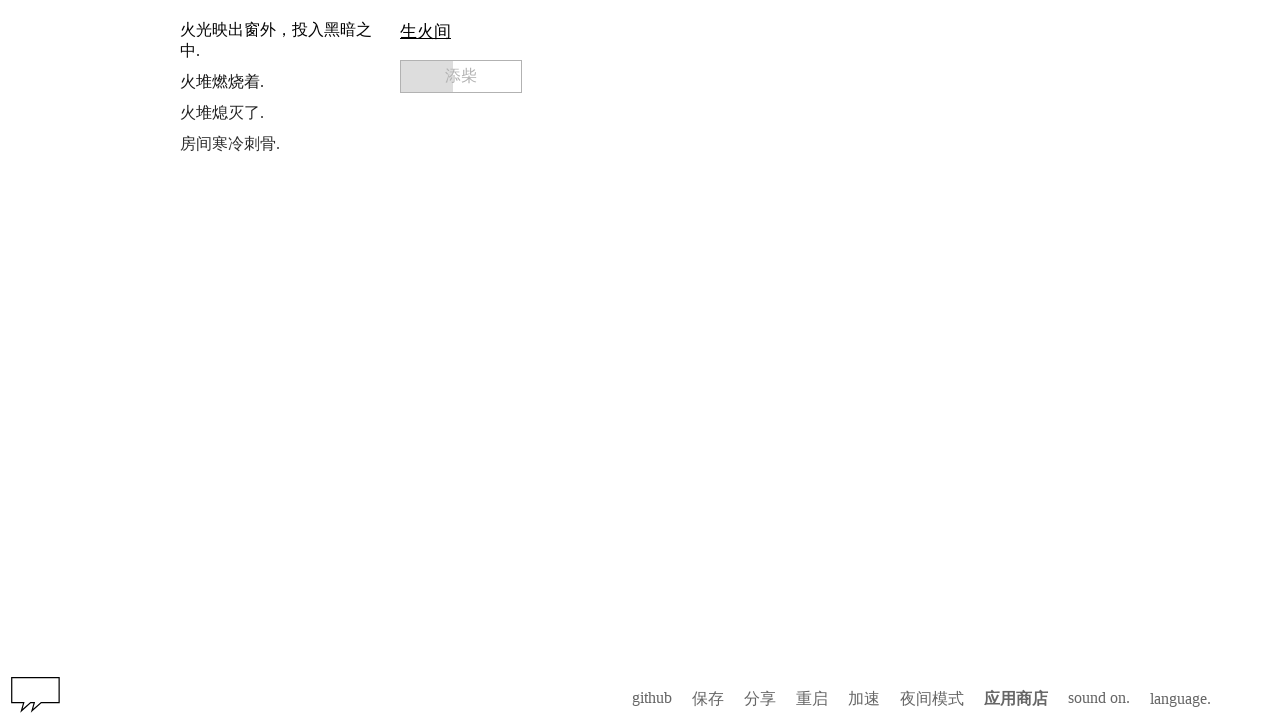

Waited 500ms between light button clicks
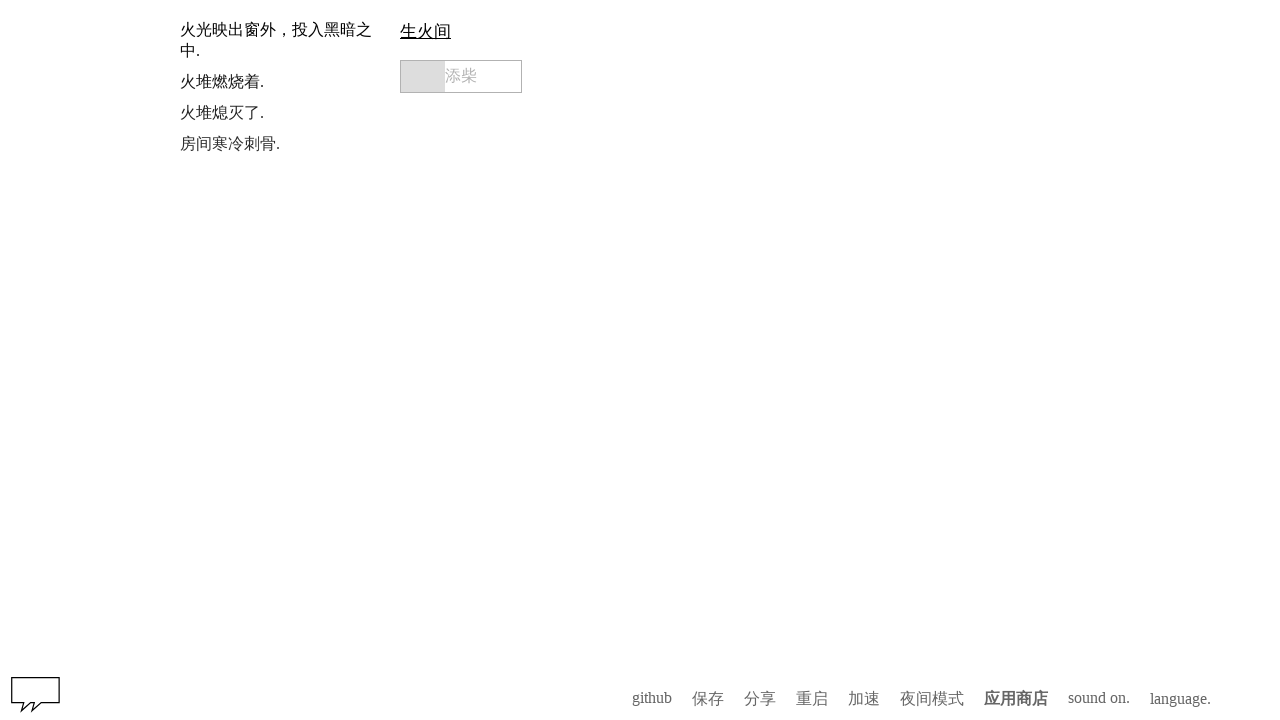

Light button click failed or not available on #lightButton
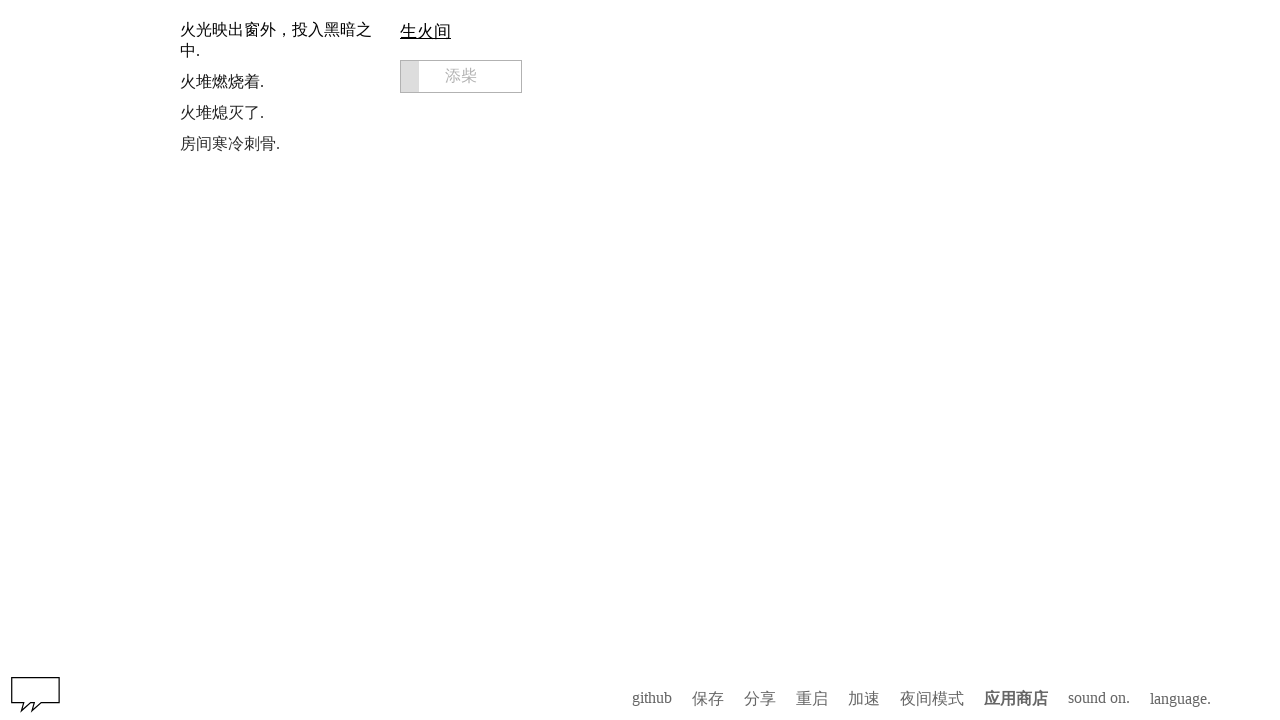

Waited 500ms between light button clicks
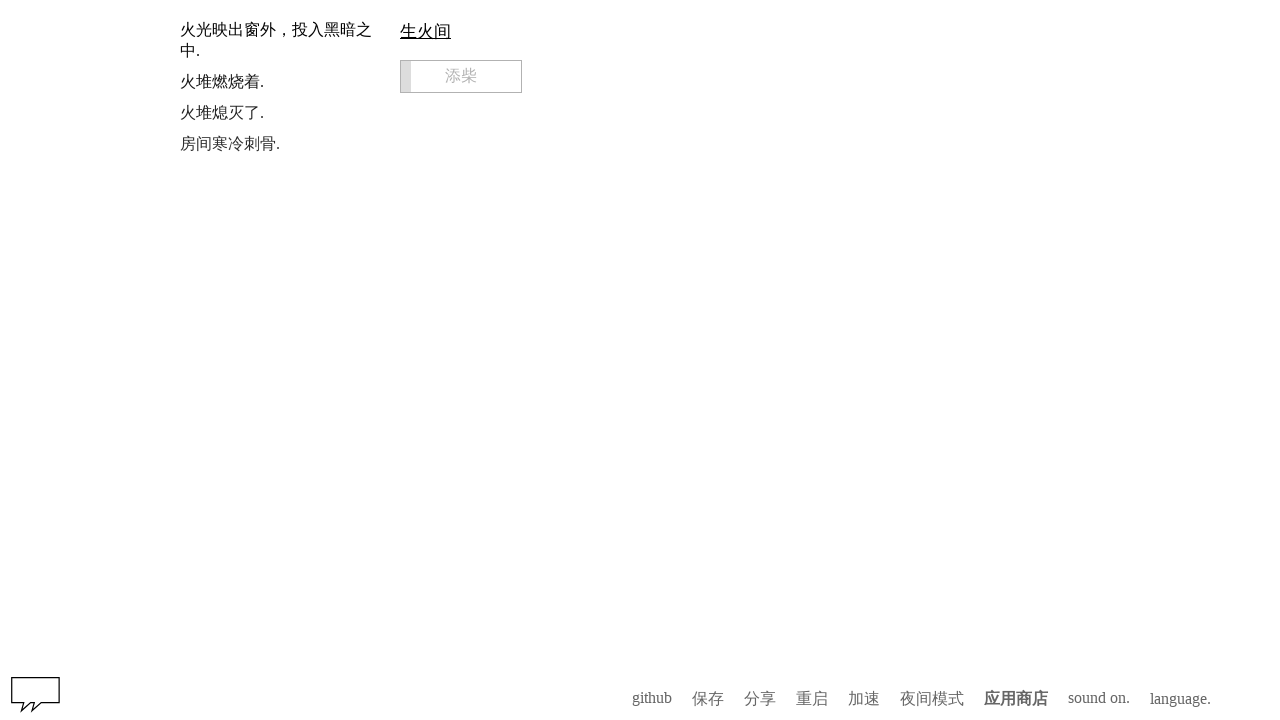

Light button click failed or not available on #lightButton
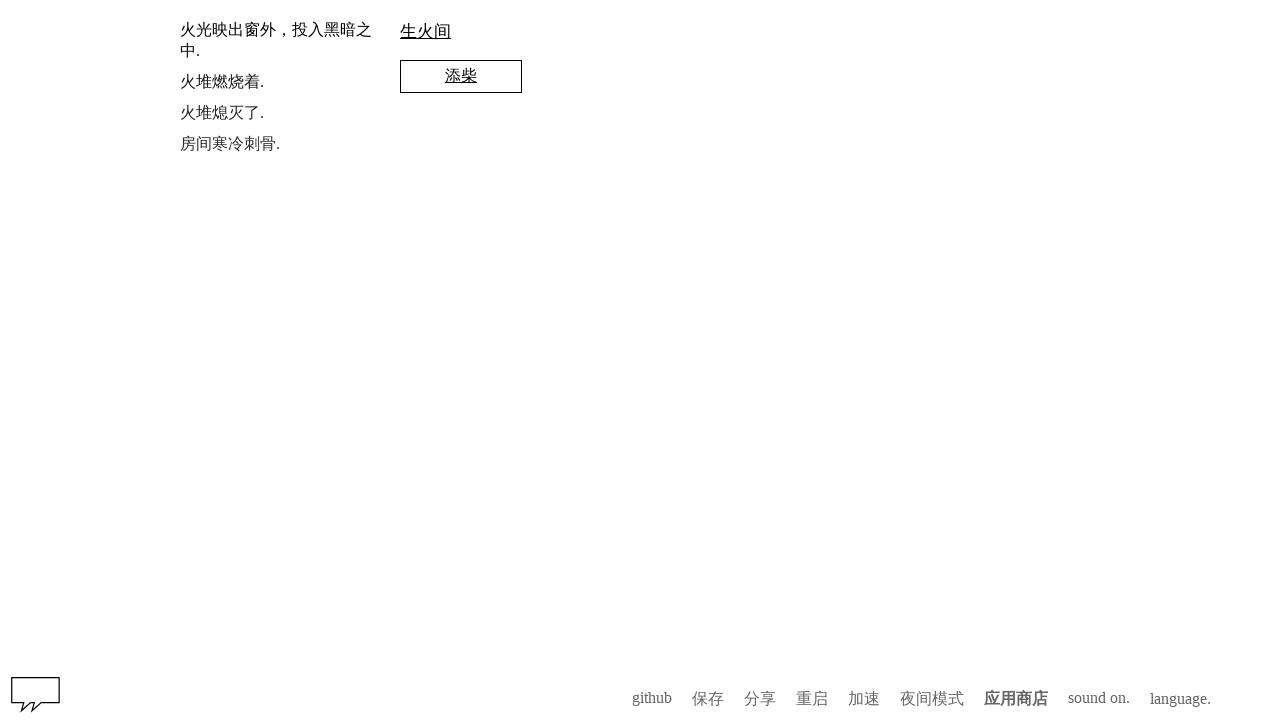

Waited 500ms between light button clicks
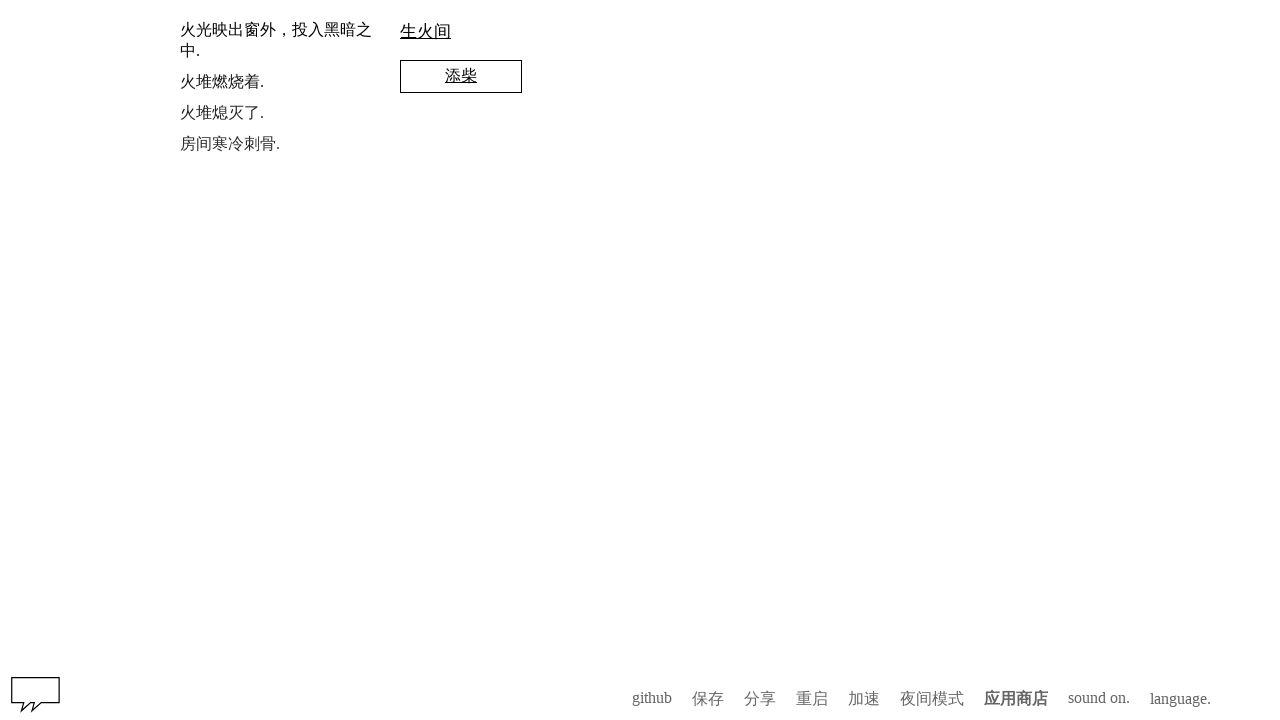

Light button click failed or not available on #lightButton
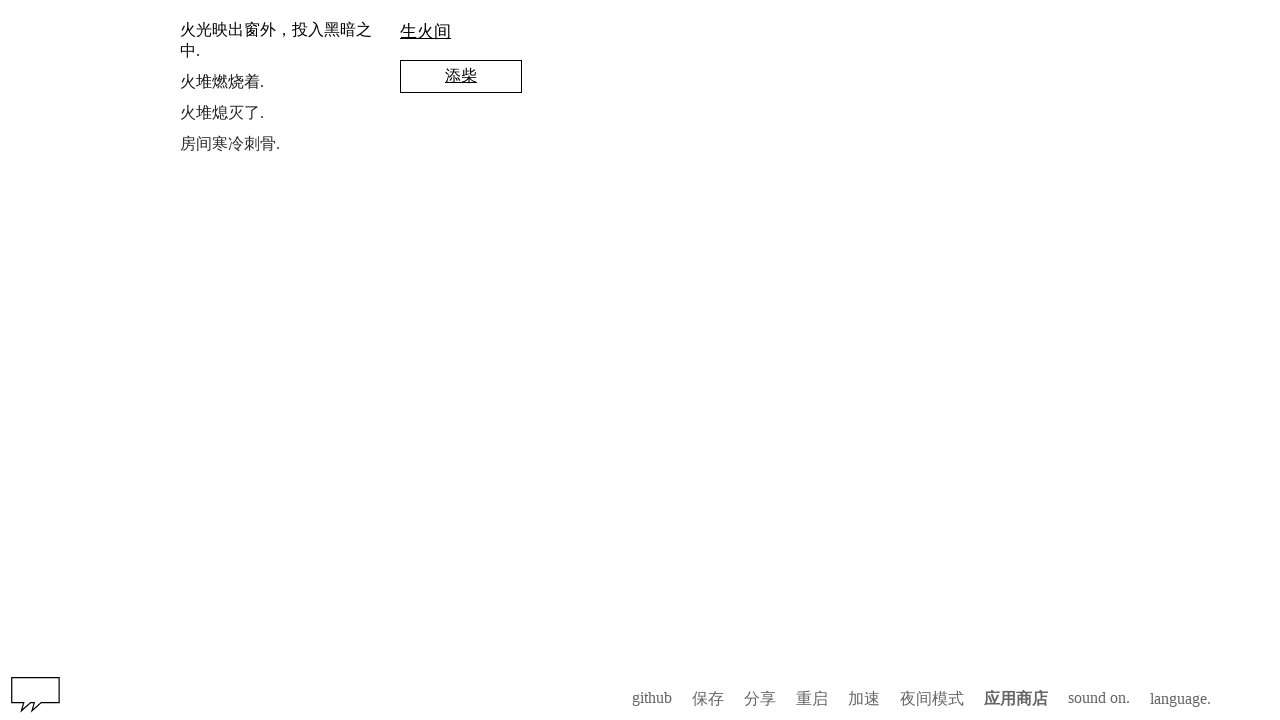

Waited 500ms between light button clicks
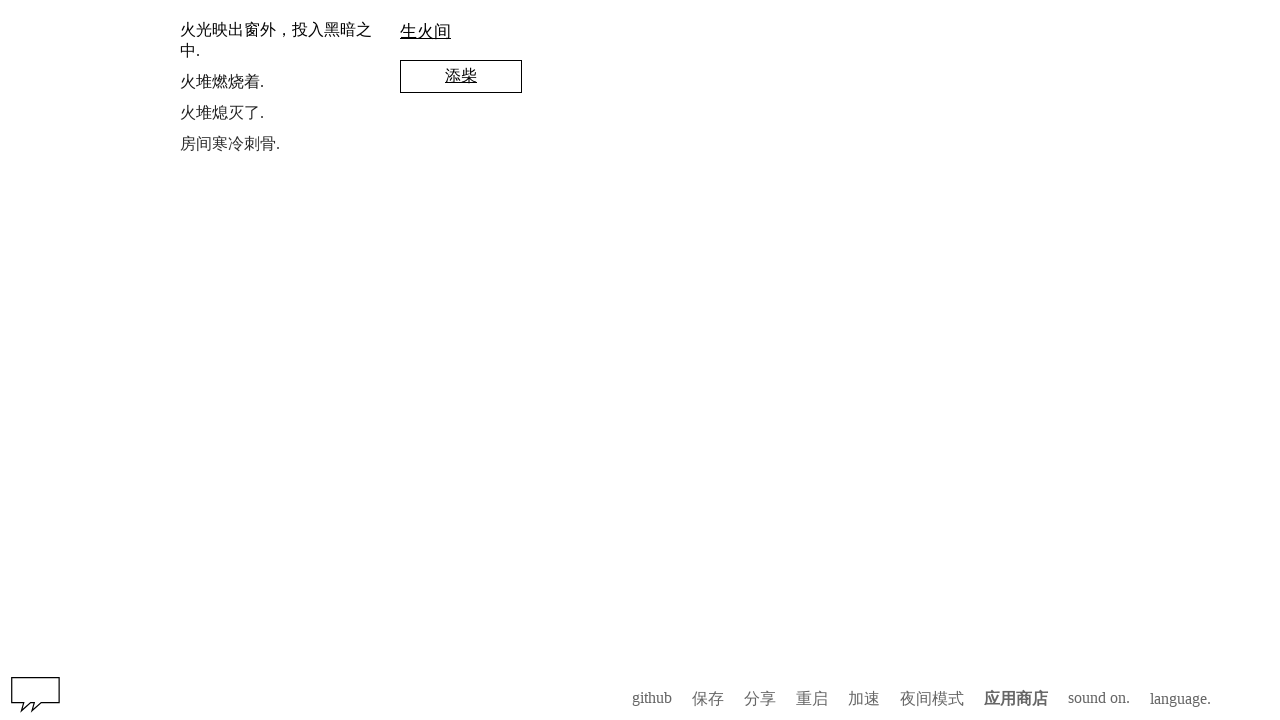

Light button click failed or not available on #lightButton
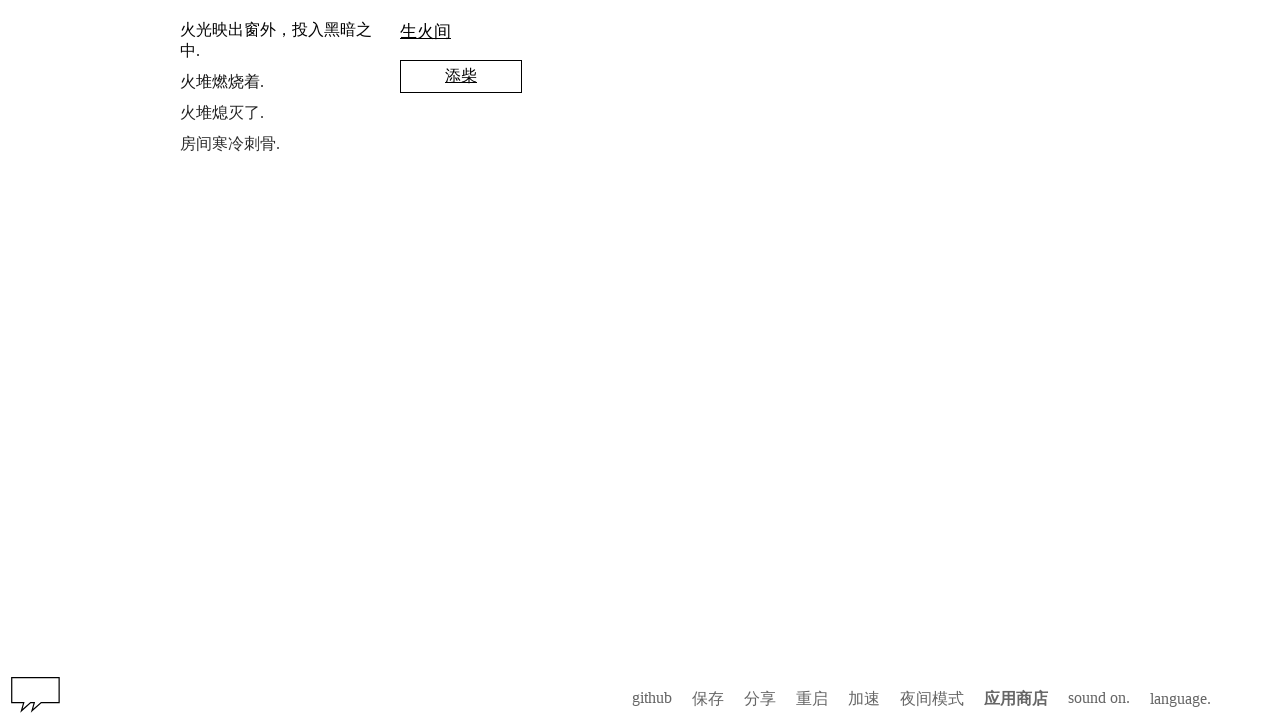

Waited 500ms between light button clicks
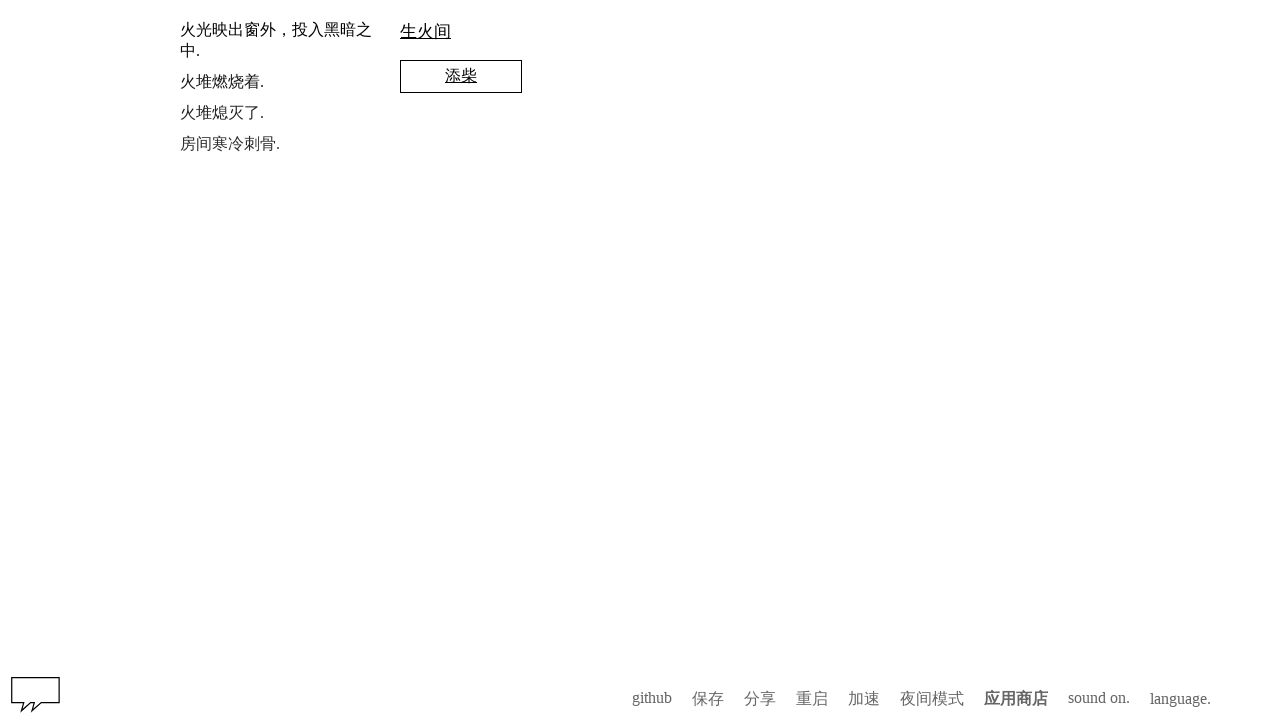

Light button click failed or not available on #lightButton
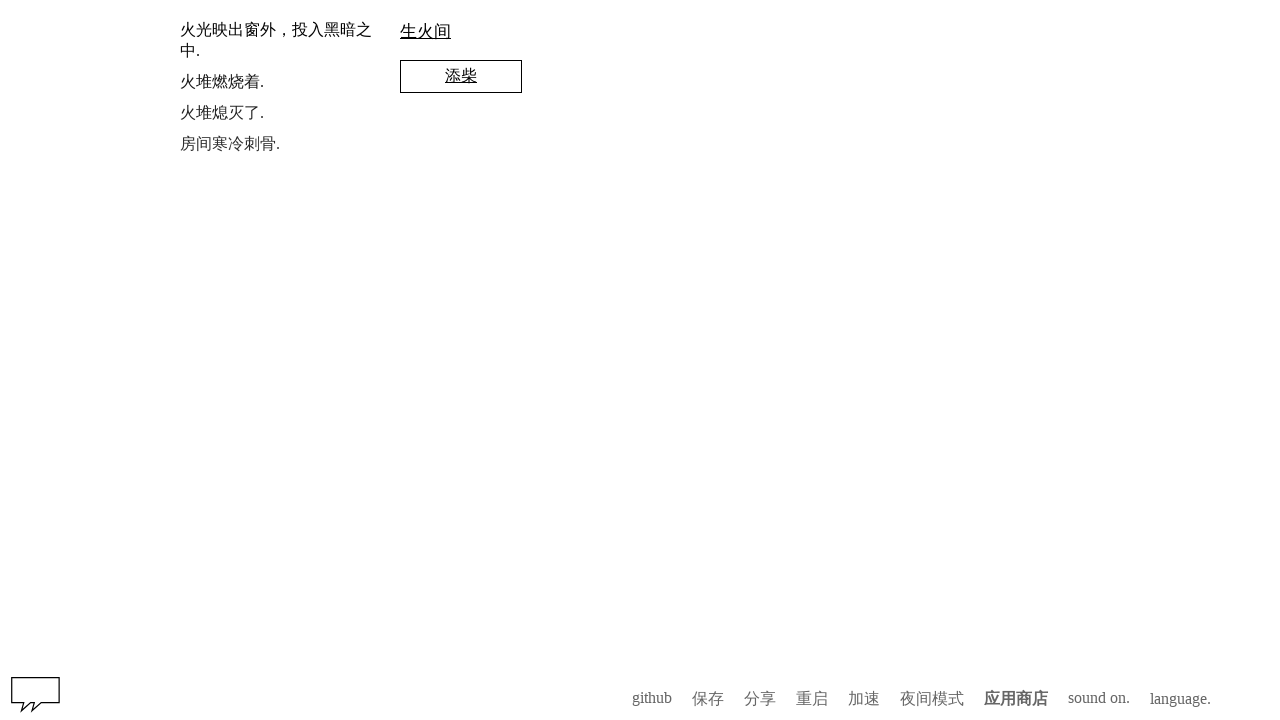

Waited 500ms between light button clicks
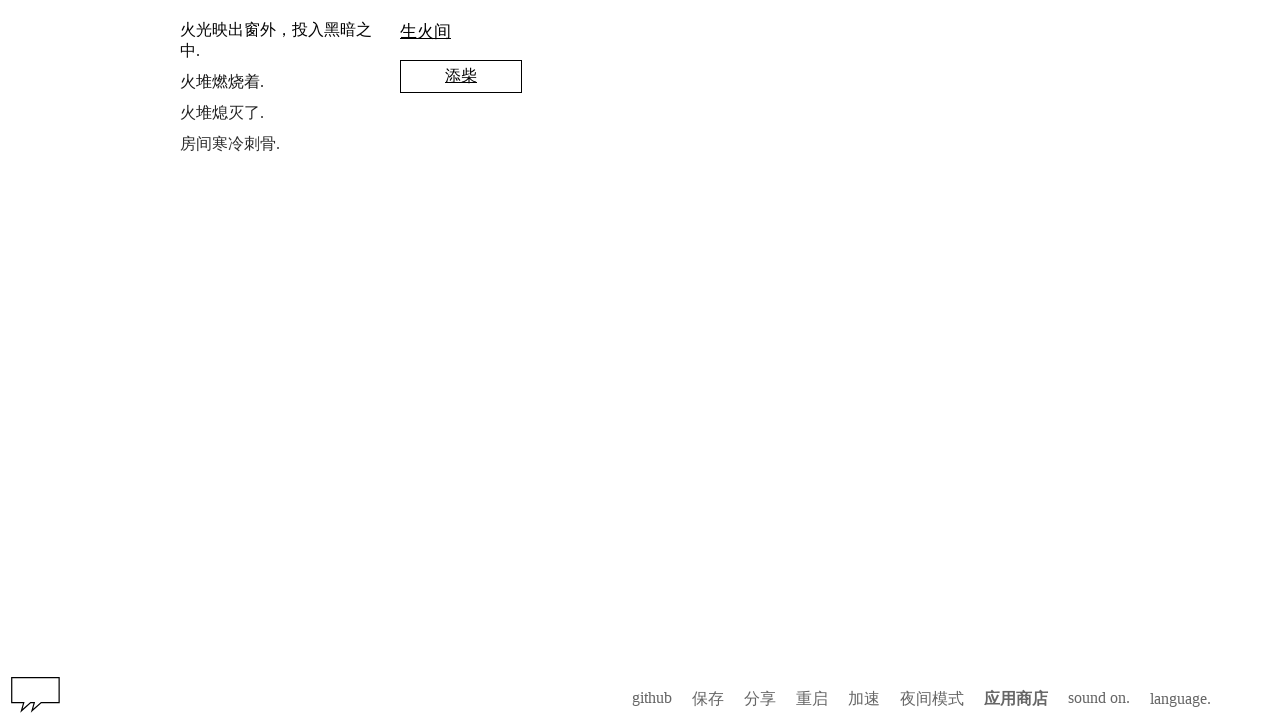

Light button click failed or not available on #lightButton
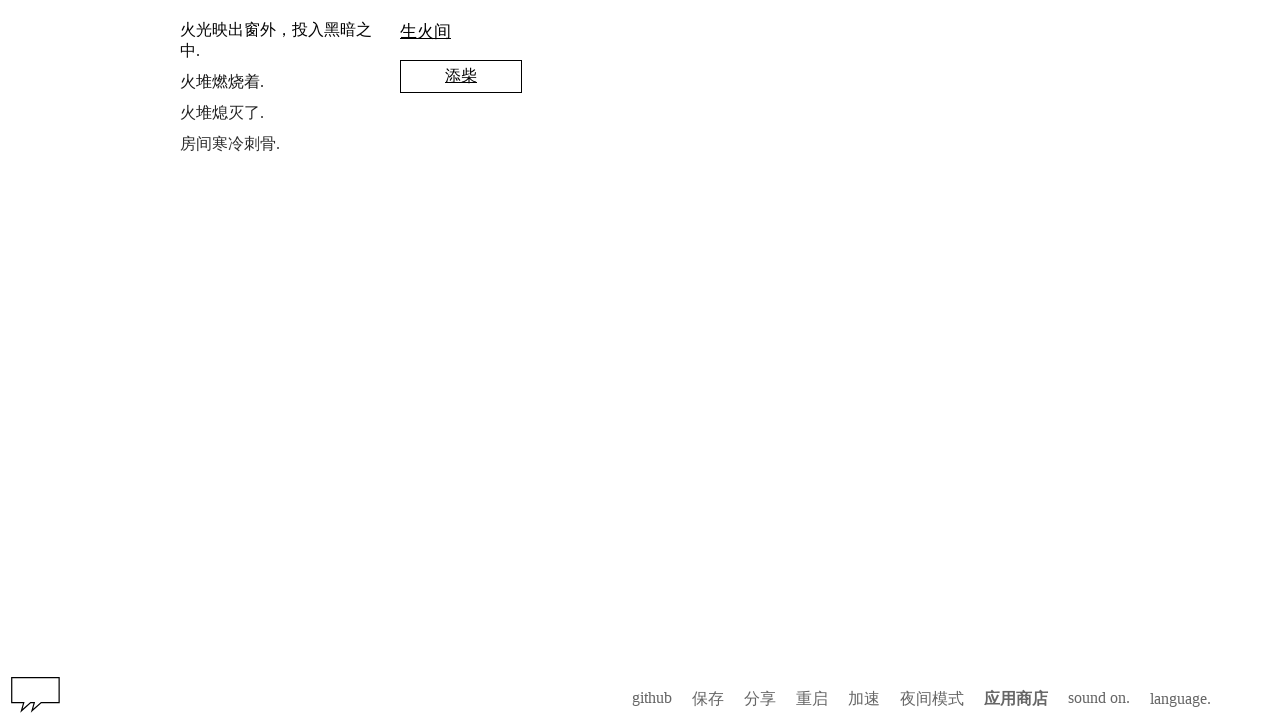

Waited 500ms between light button clicks
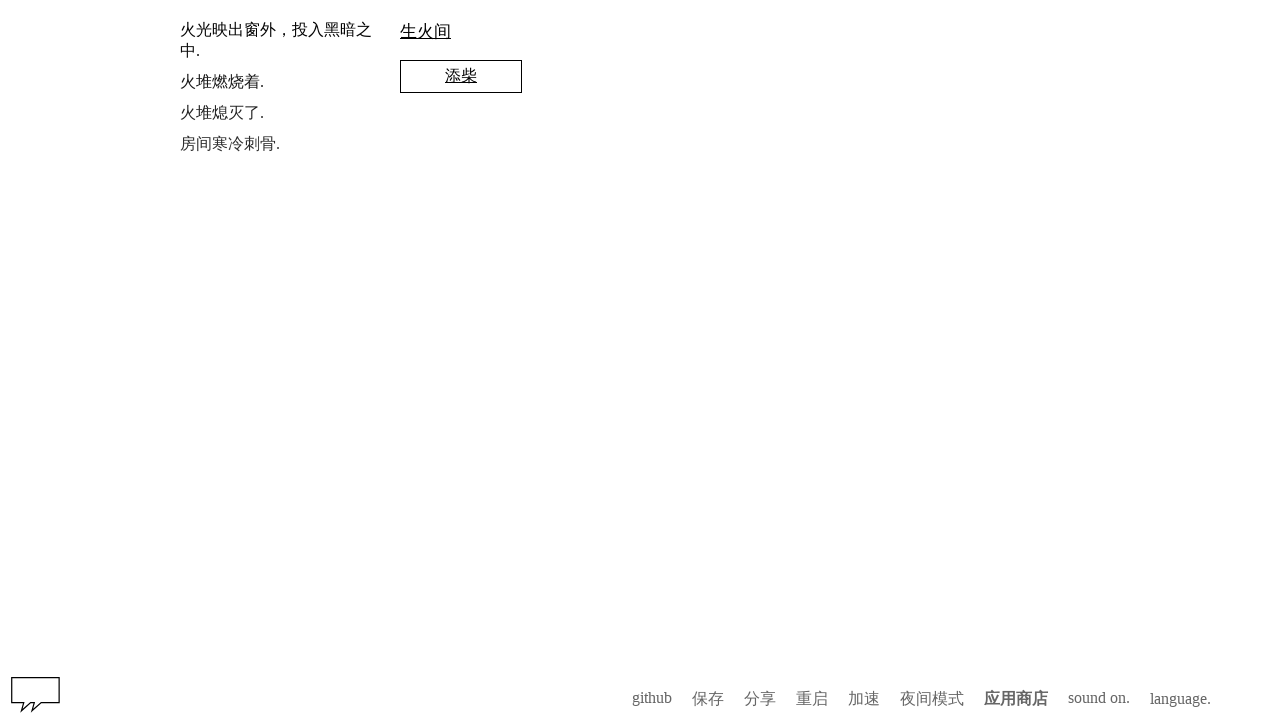

Light button click failed or not available on #lightButton
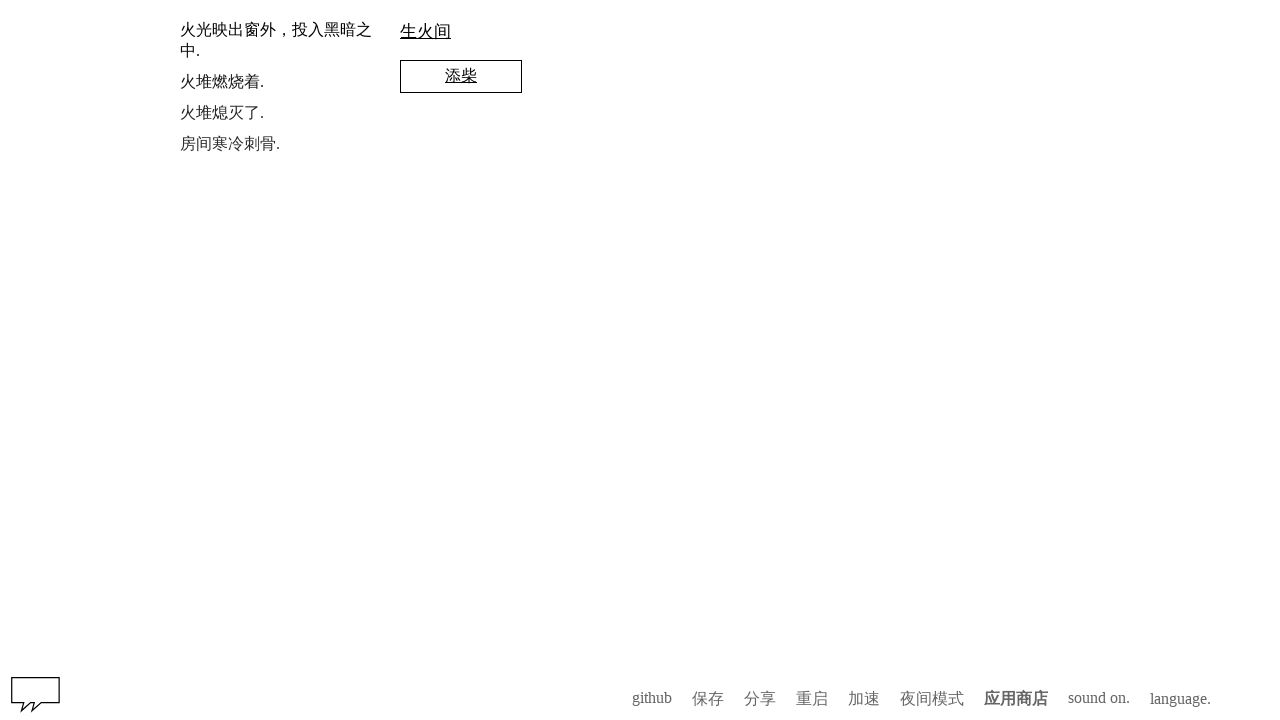

Waited 500ms between light button clicks
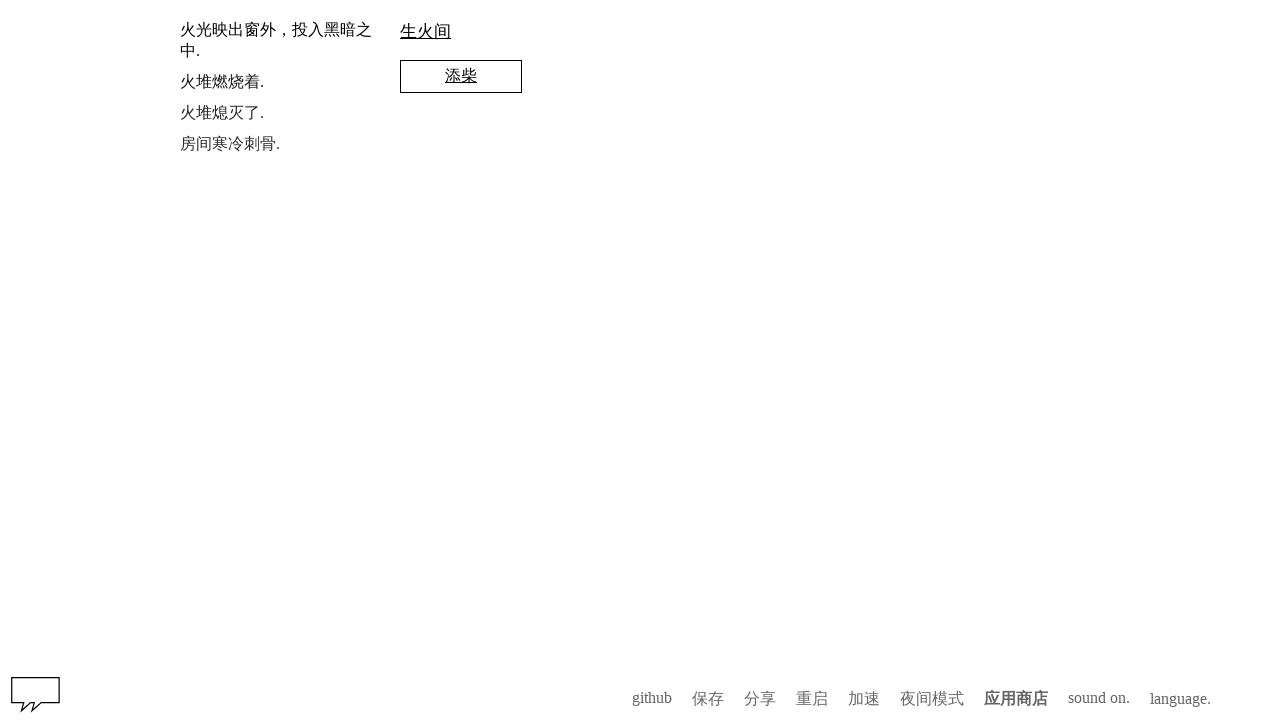

Clicked stoke button to fuel the fire at (461, 76) on #stokeButton
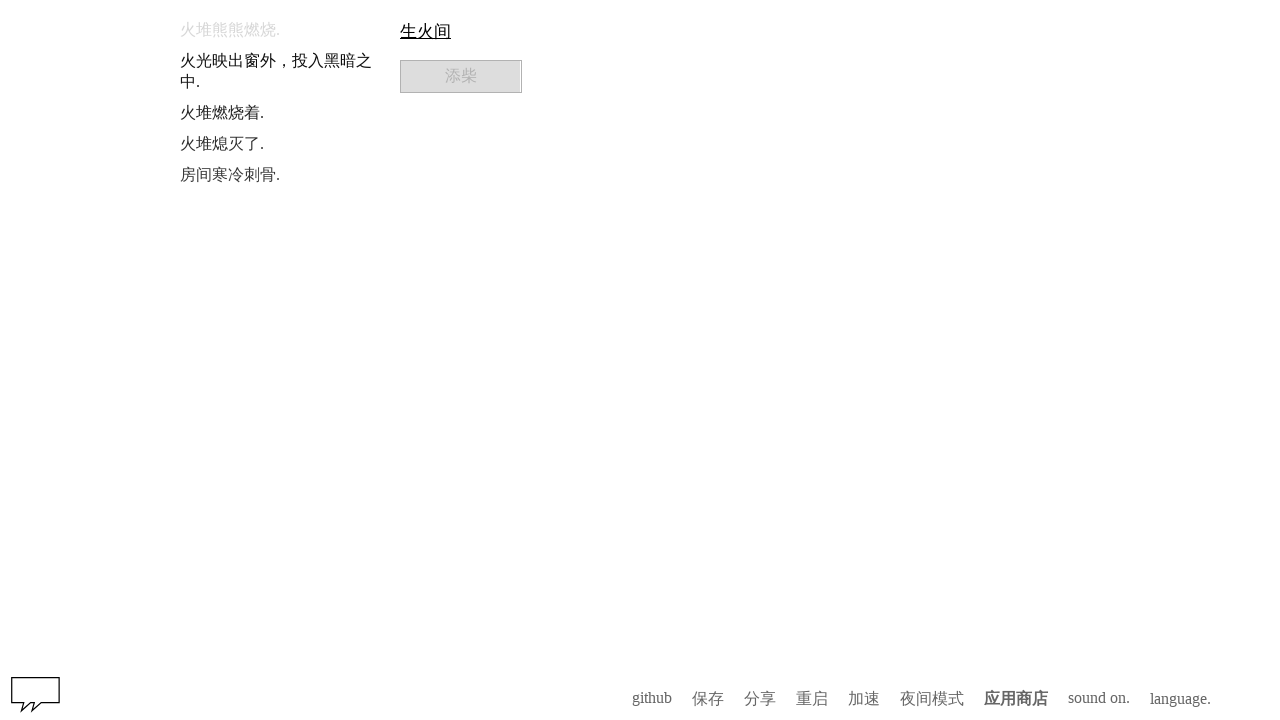

Waited 10 seconds for resources to accumulate
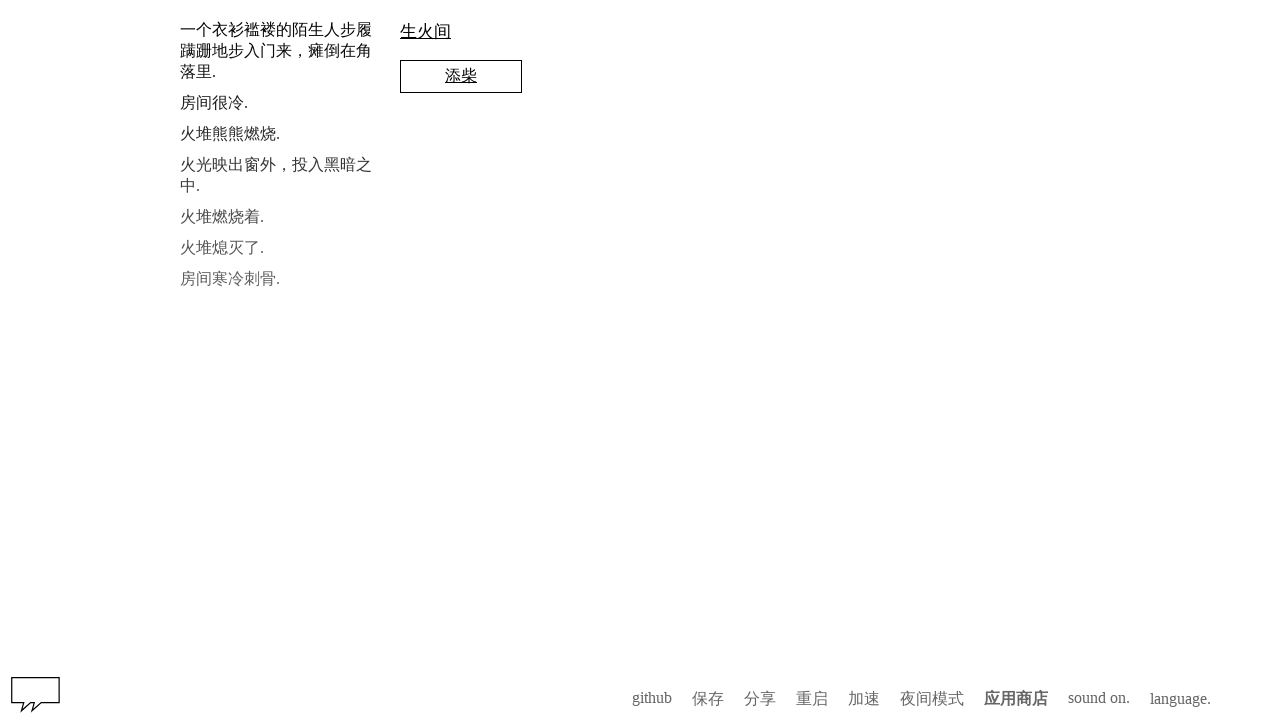

Gather button click failed or not available on #gatherButton
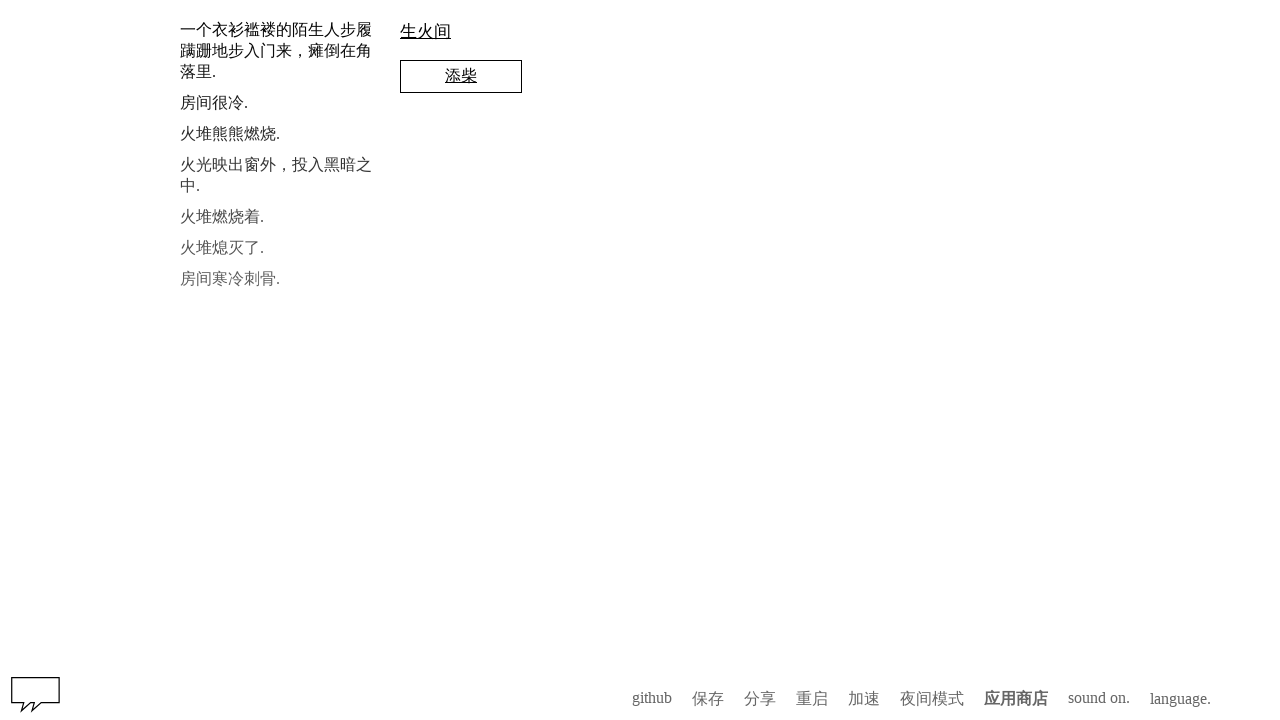

Waited 10 seconds for more resources to accumulate
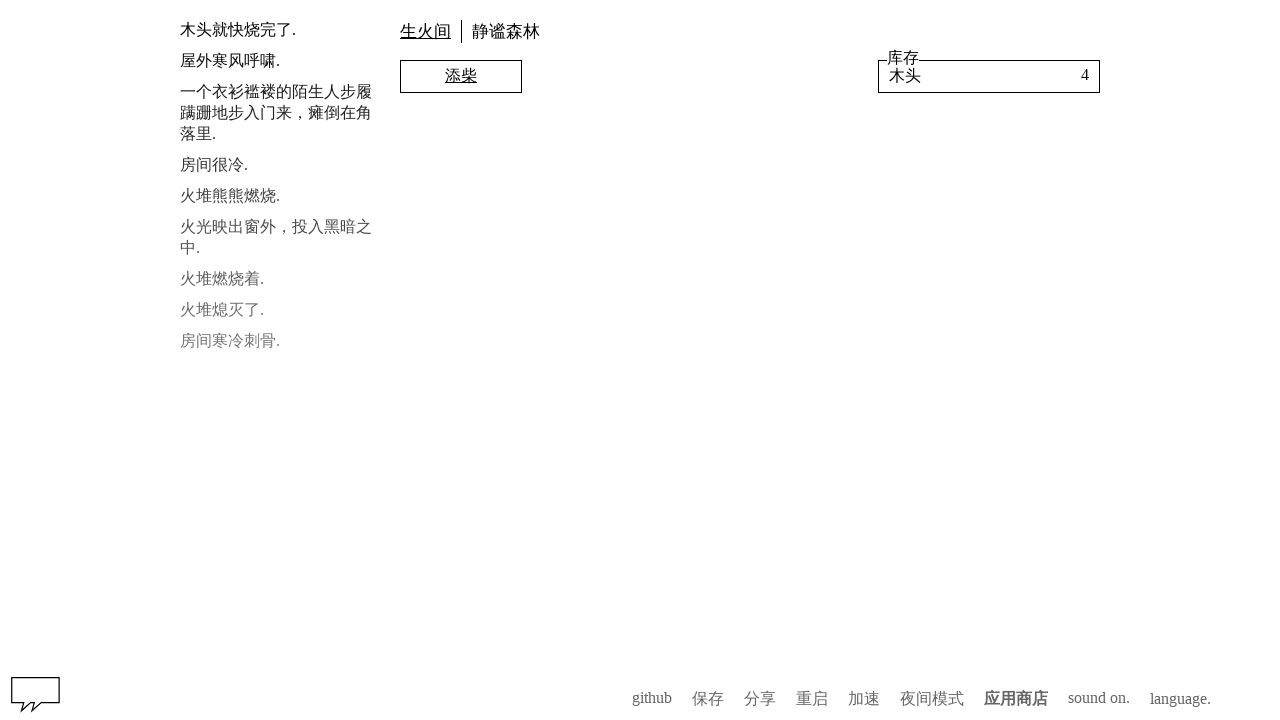

Build trap button click failed or not available on #build_trap
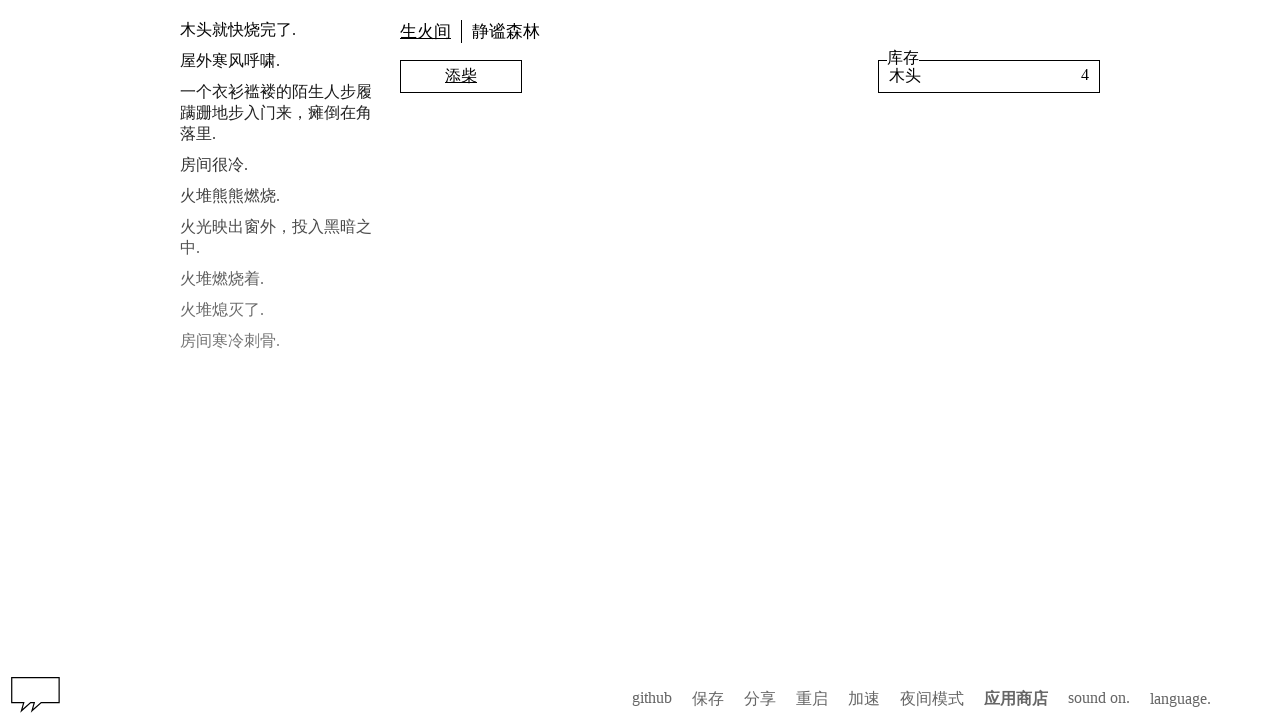

Build cart button click failed or not available on #build_cart
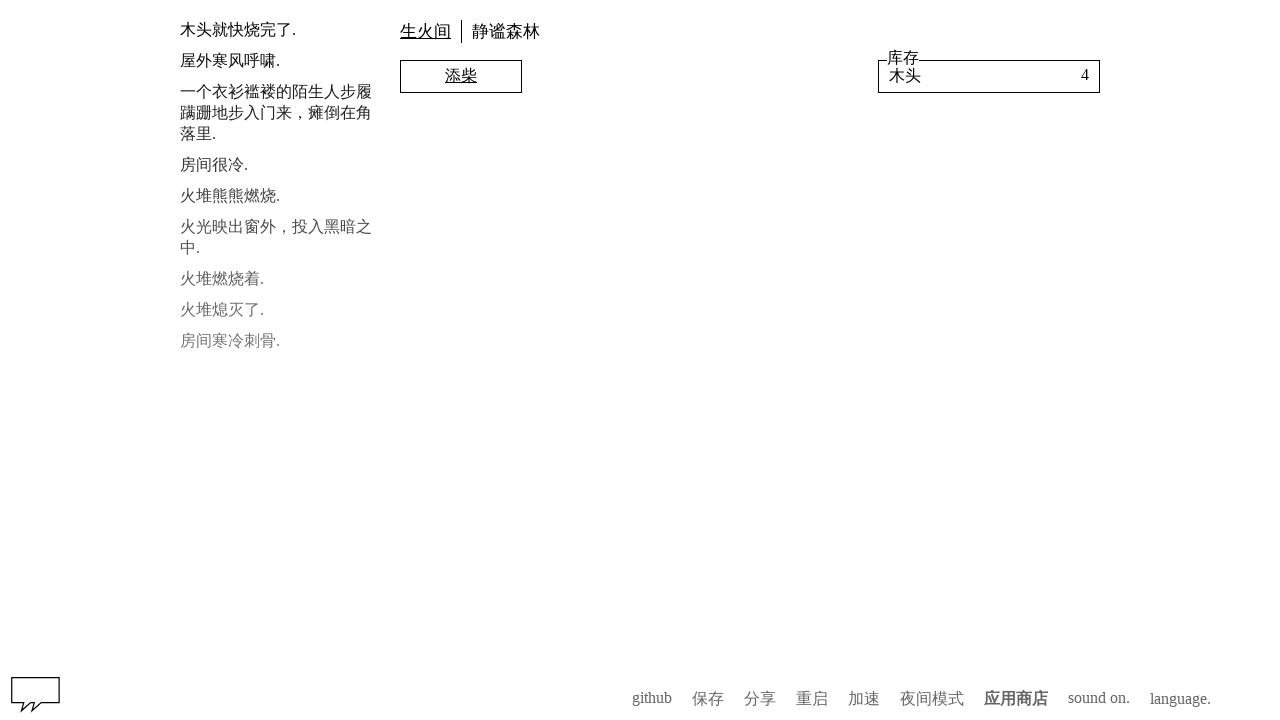

Traps button click failed or not available on #trapsButton
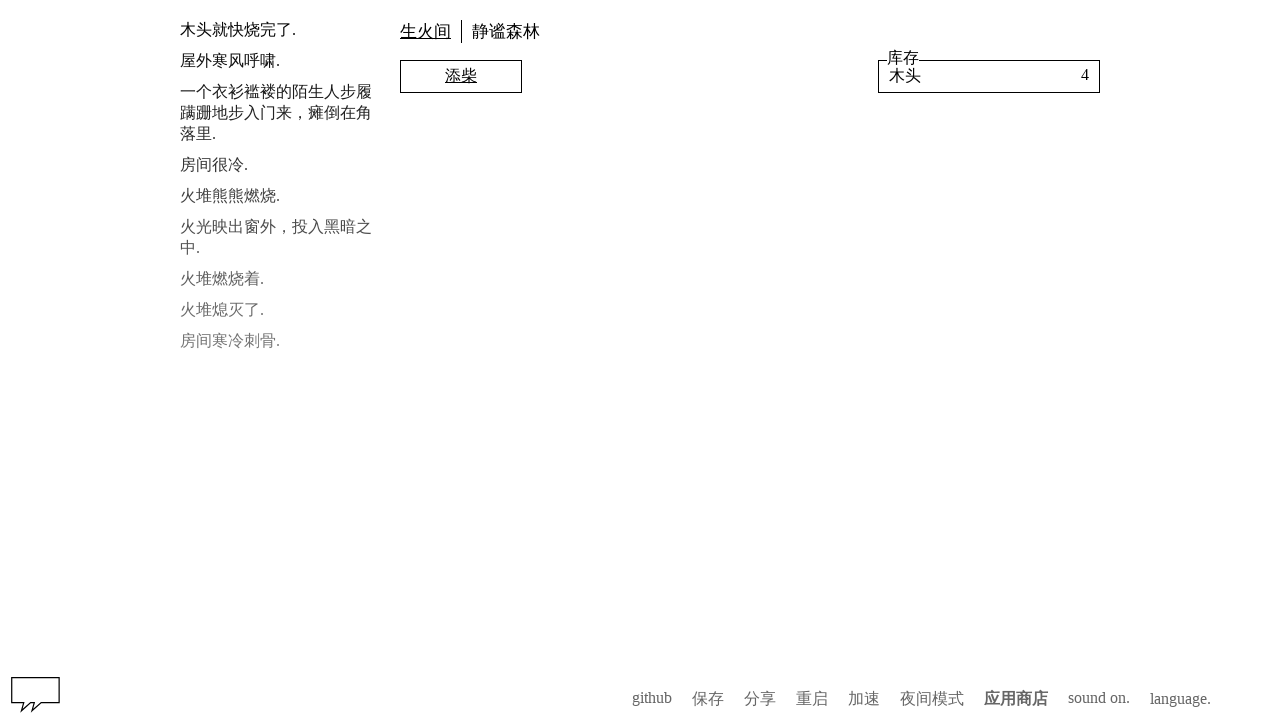

Build hut button click failed or not available on #build_hut
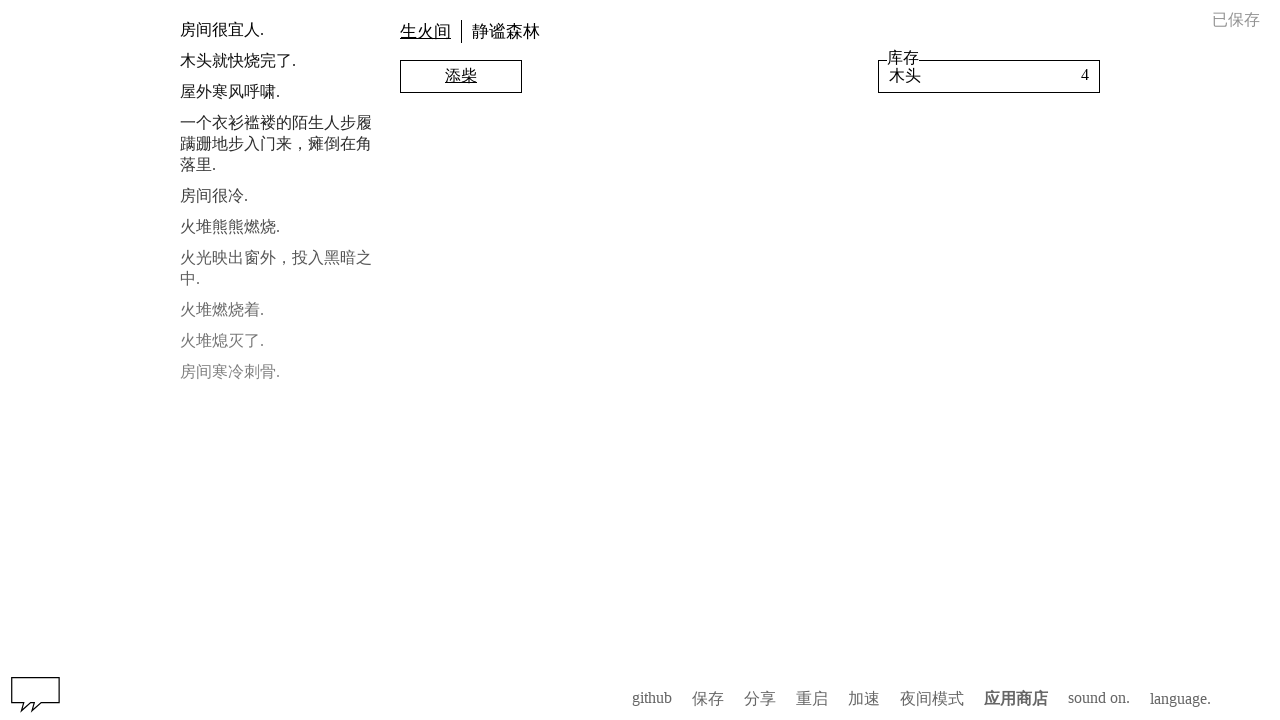

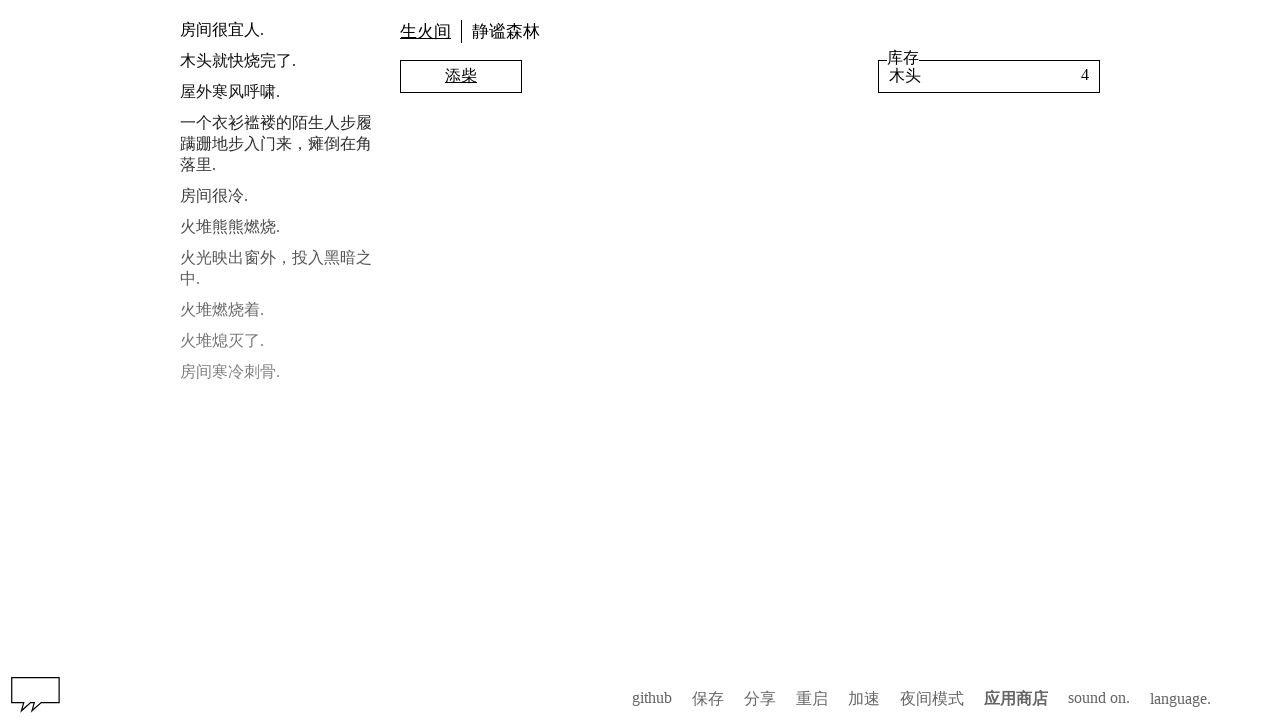